Creates a note, opens it for editing, makes changes but cancels without saving

Starting URL: https://testpages.eviltester.com/styled/apps/notes/simplenotes.html

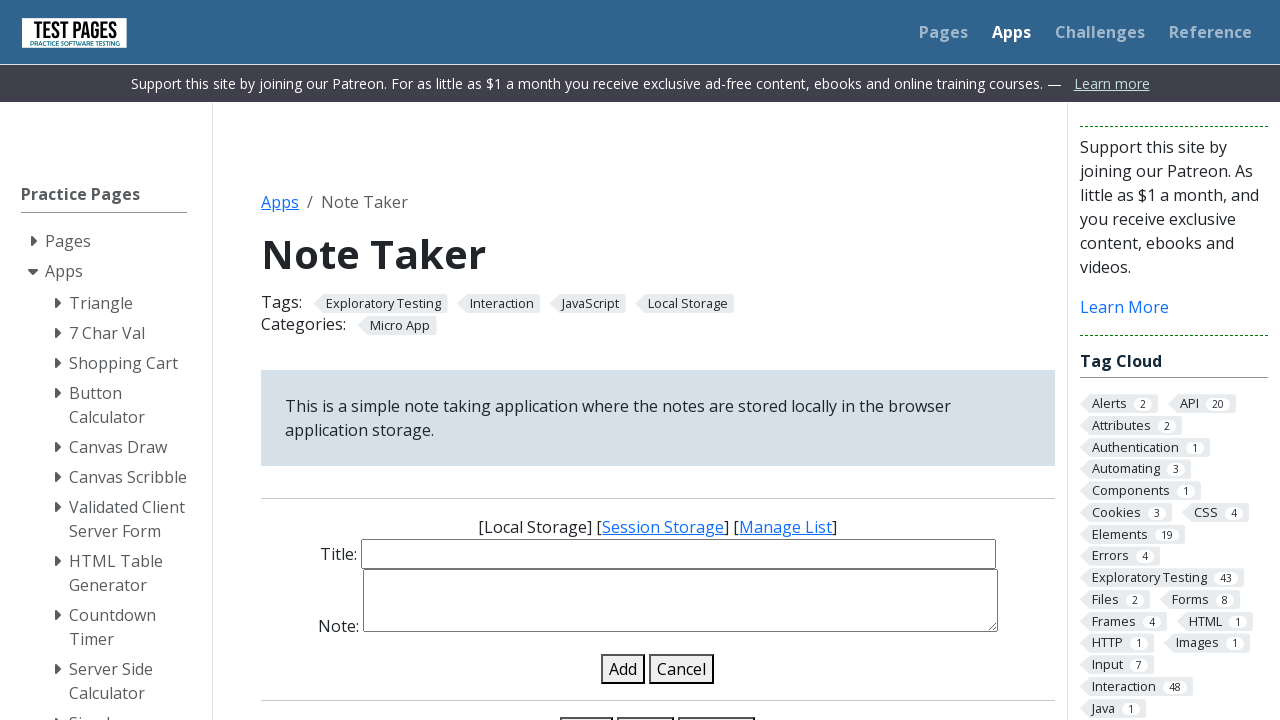

Filled note title input with 'Note to cancel edit' on #note-title-input
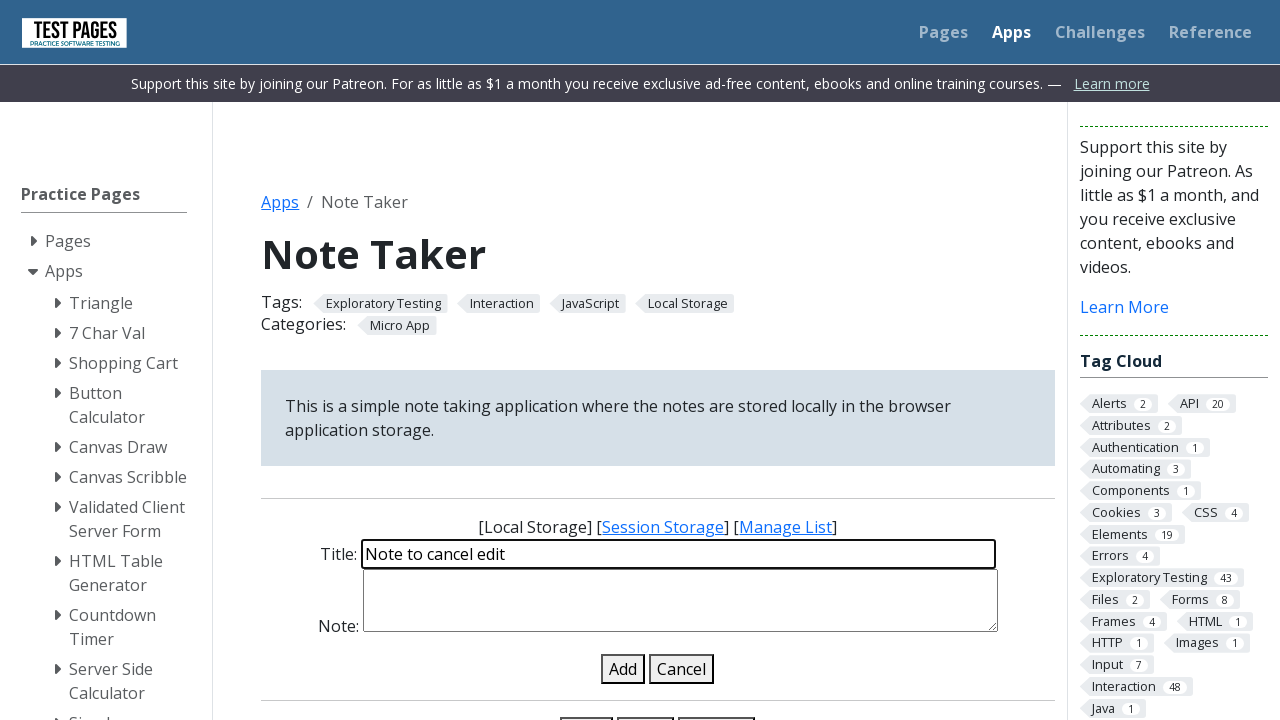

Filled note details input with 'Original content' on #note-details-input
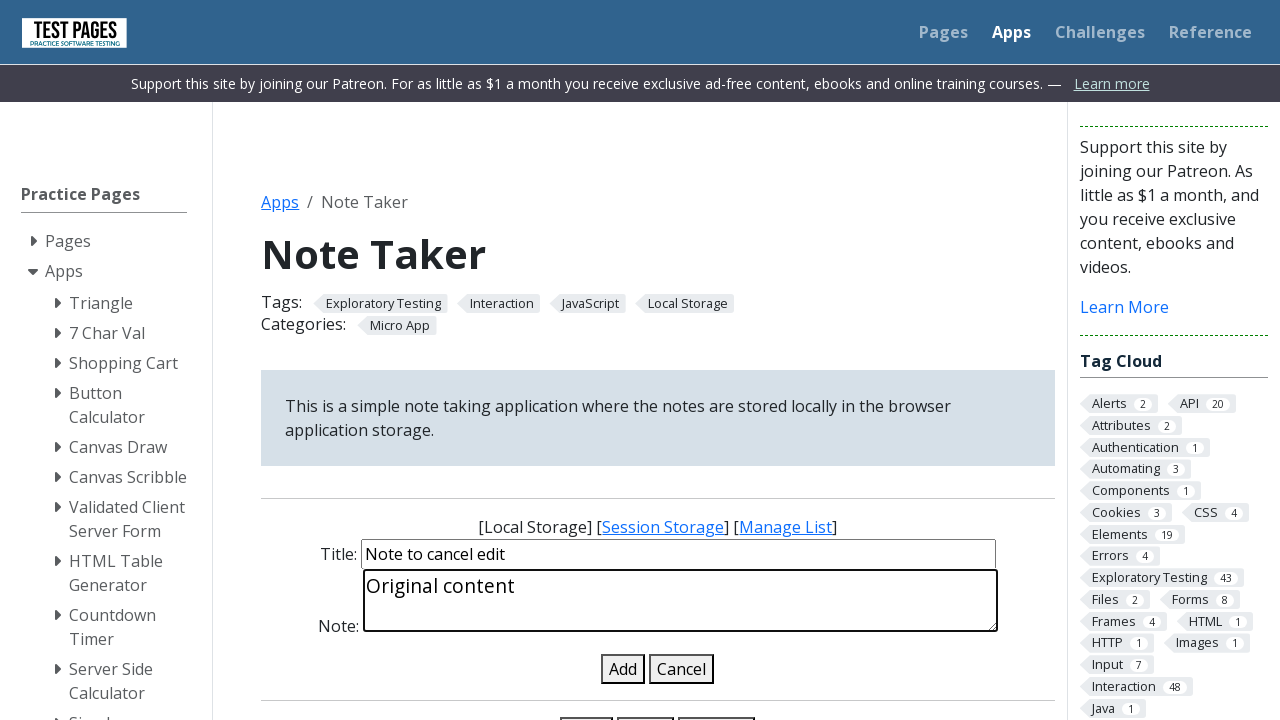

Clicked add-note button to create note at (623, 669) on #add-note
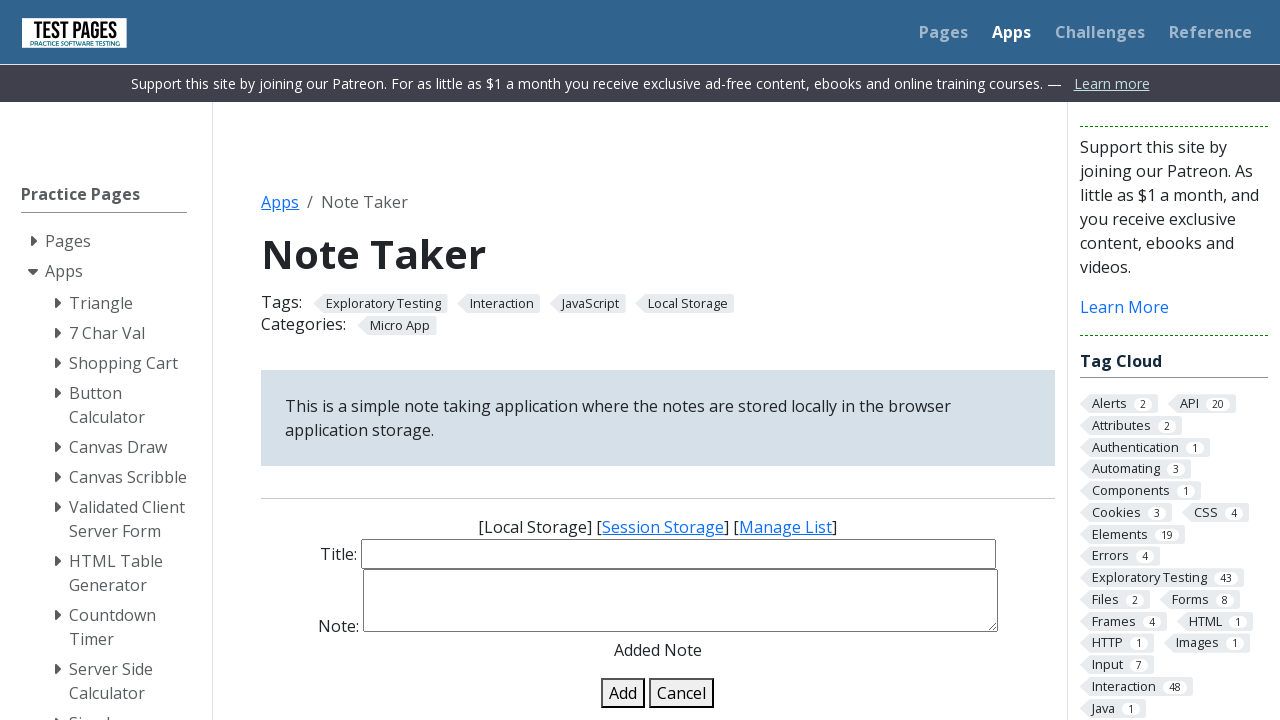

Note appeared in list after creation
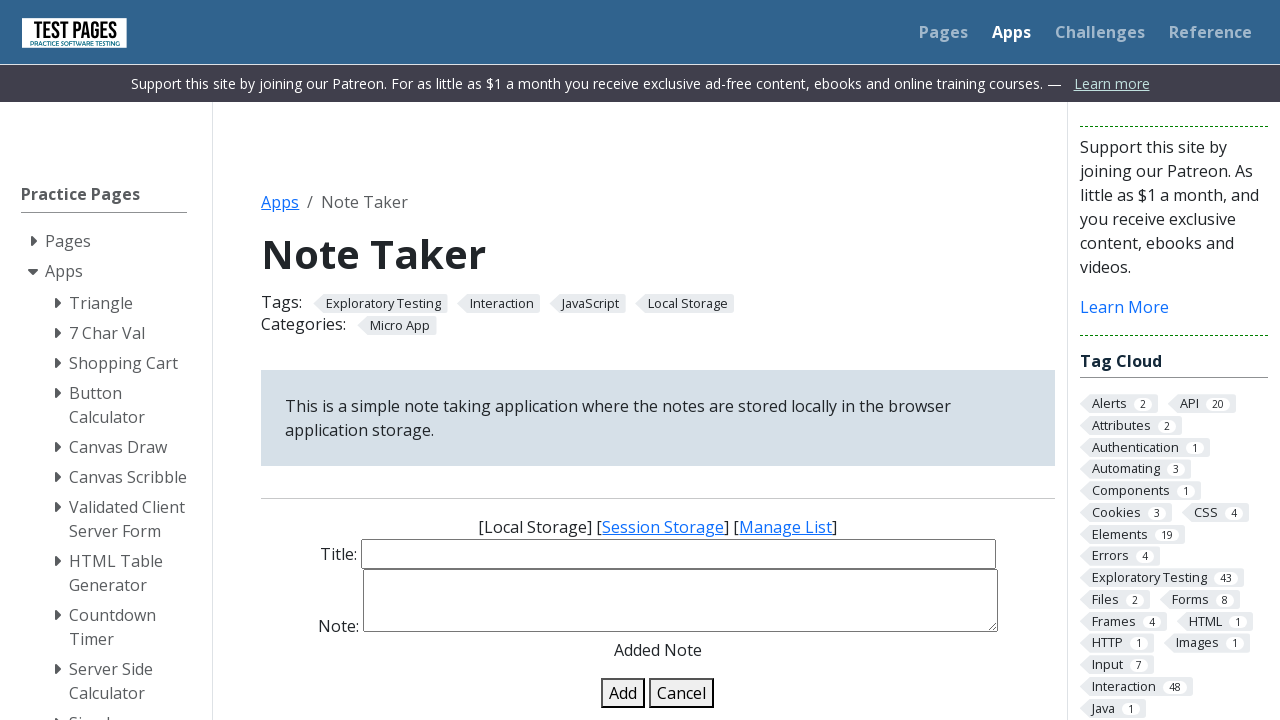

Clicked edit button on first note in list at (308, 360) on .edit-note-in-list >> nth=0
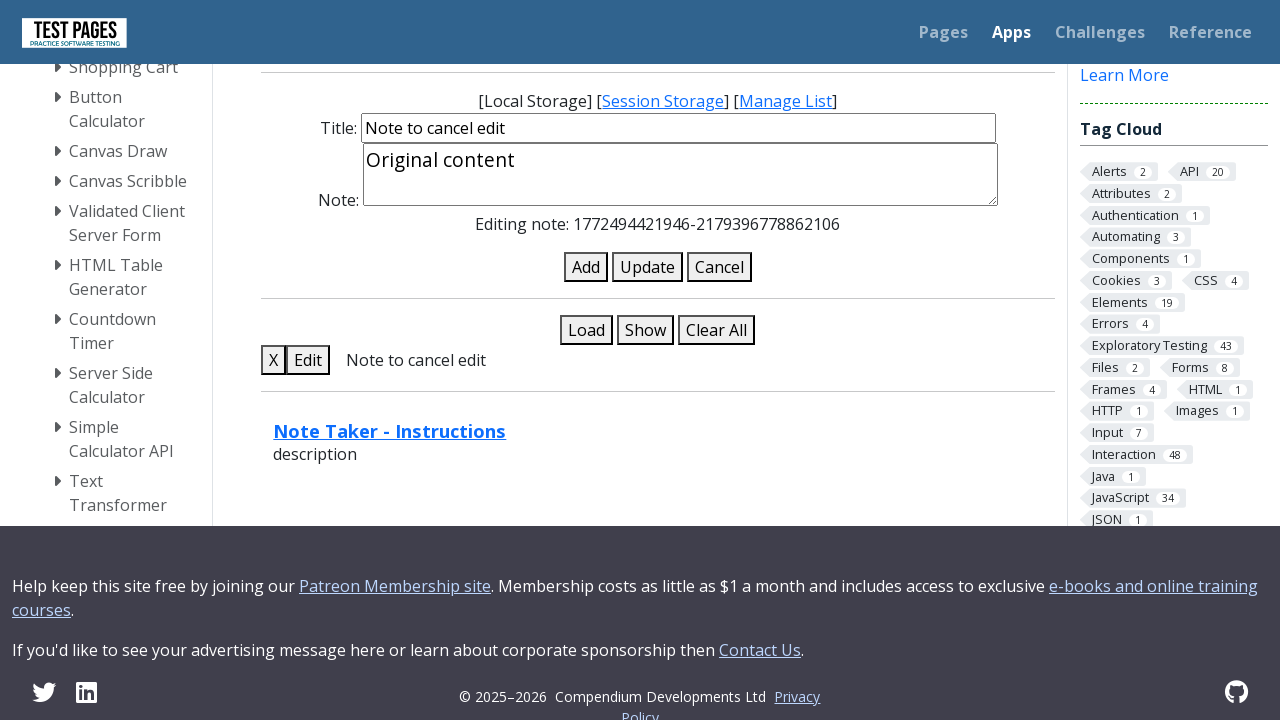

Changed note title to 'Edited 1st note' on #note-title-input
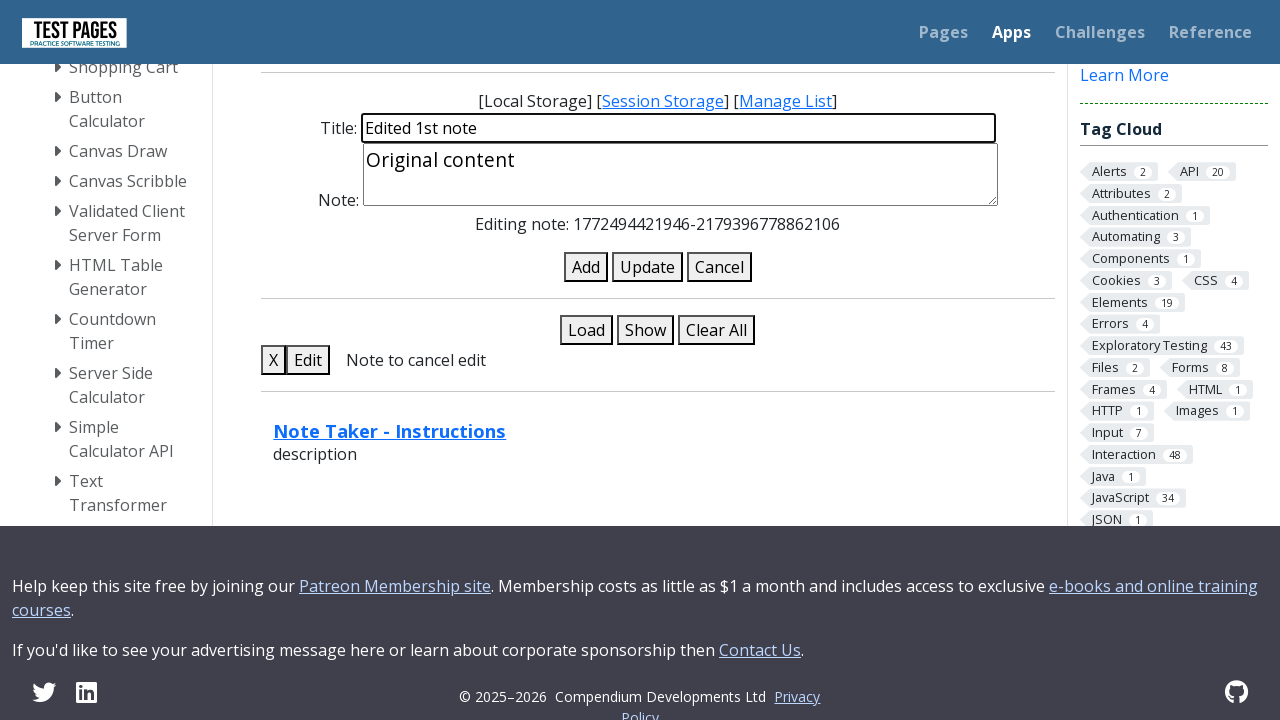

Changed note details to ' some text for new note edited' on #note-details-input
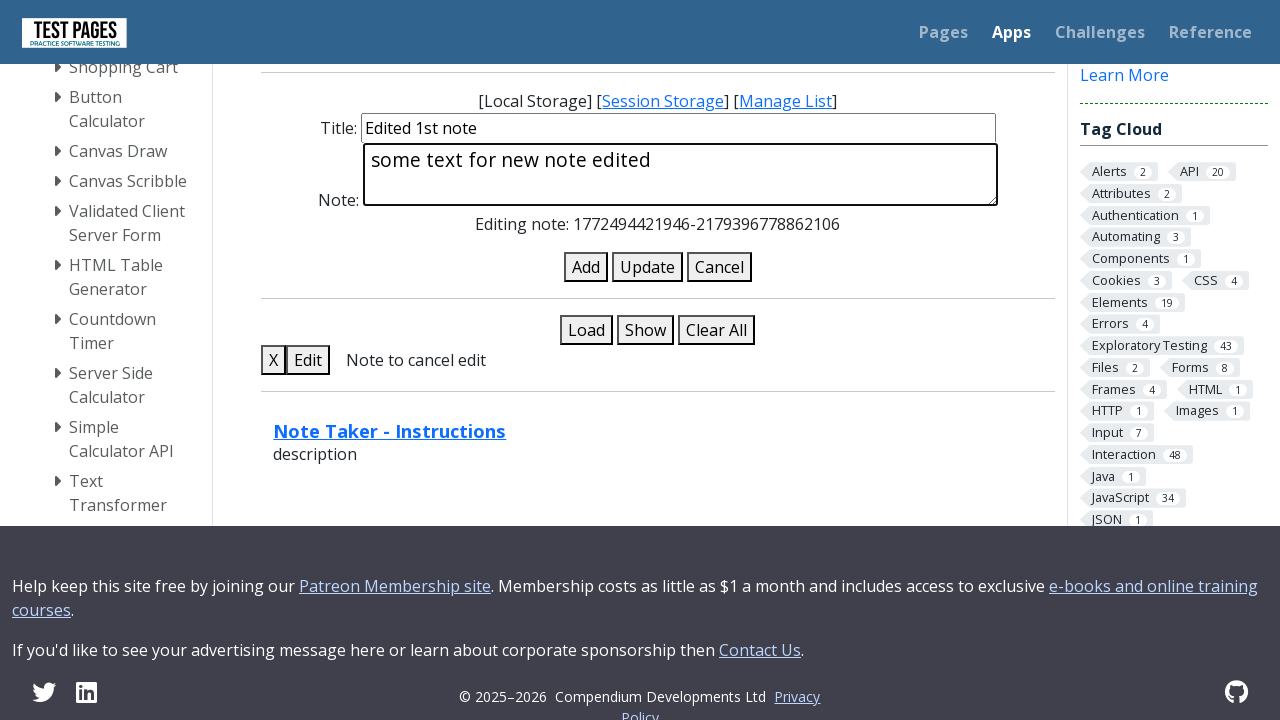

Clicked cancel button to discard changes at (719, 267) on #cancel-note
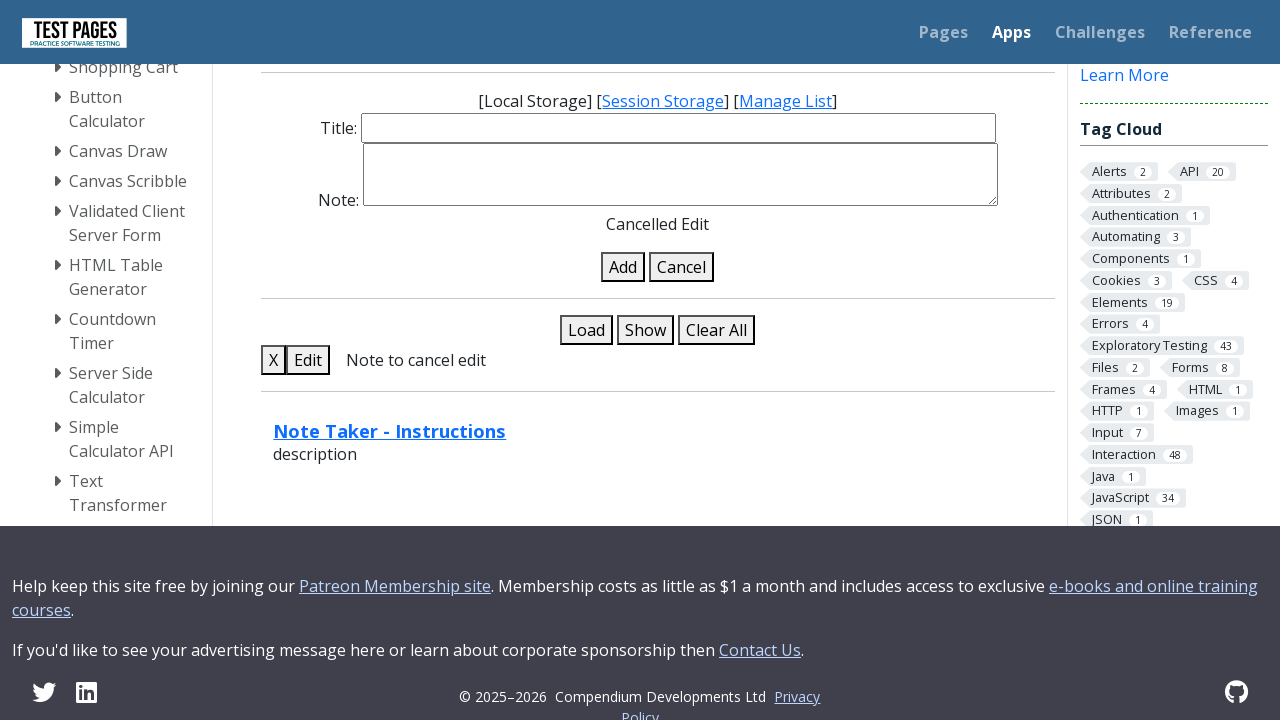

Note status details updated after canceling edit
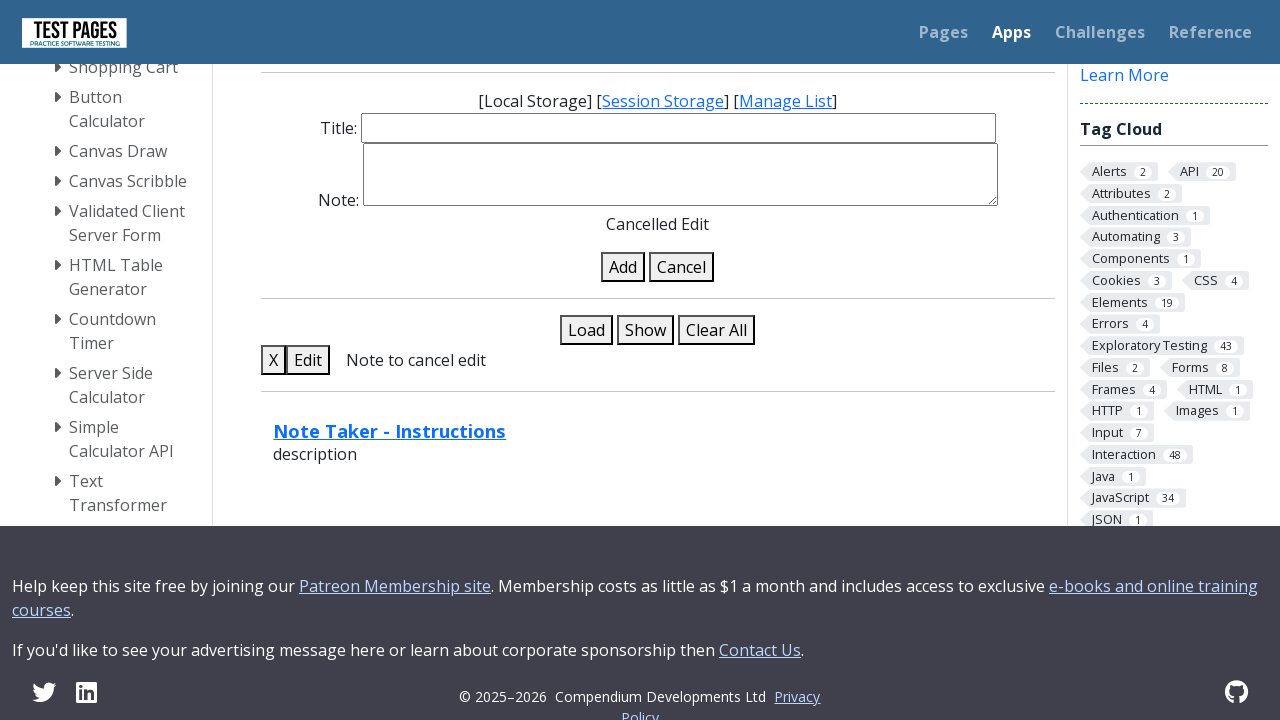

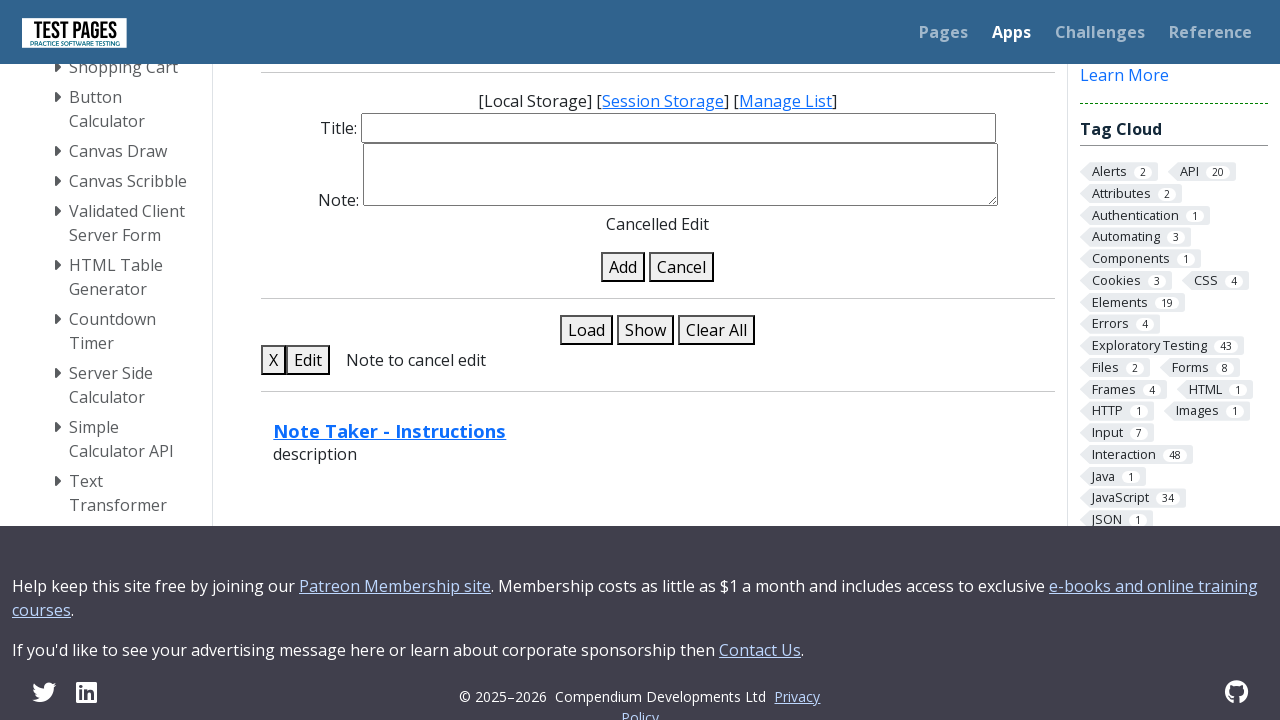